Tests removing all files from a collection on jsdelivr package pages

Starting URL: https://www.jsdelivr.com/package/npm/fontfamous?version=2.1.1

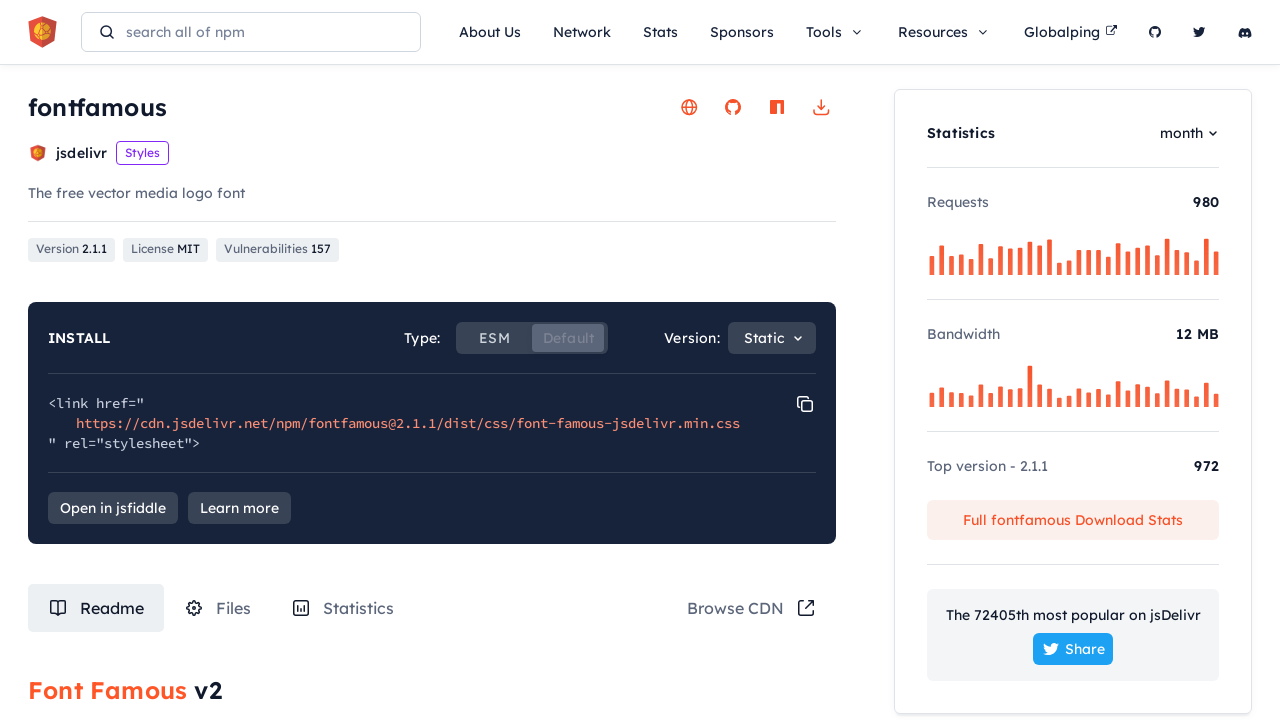

Waited for page to load
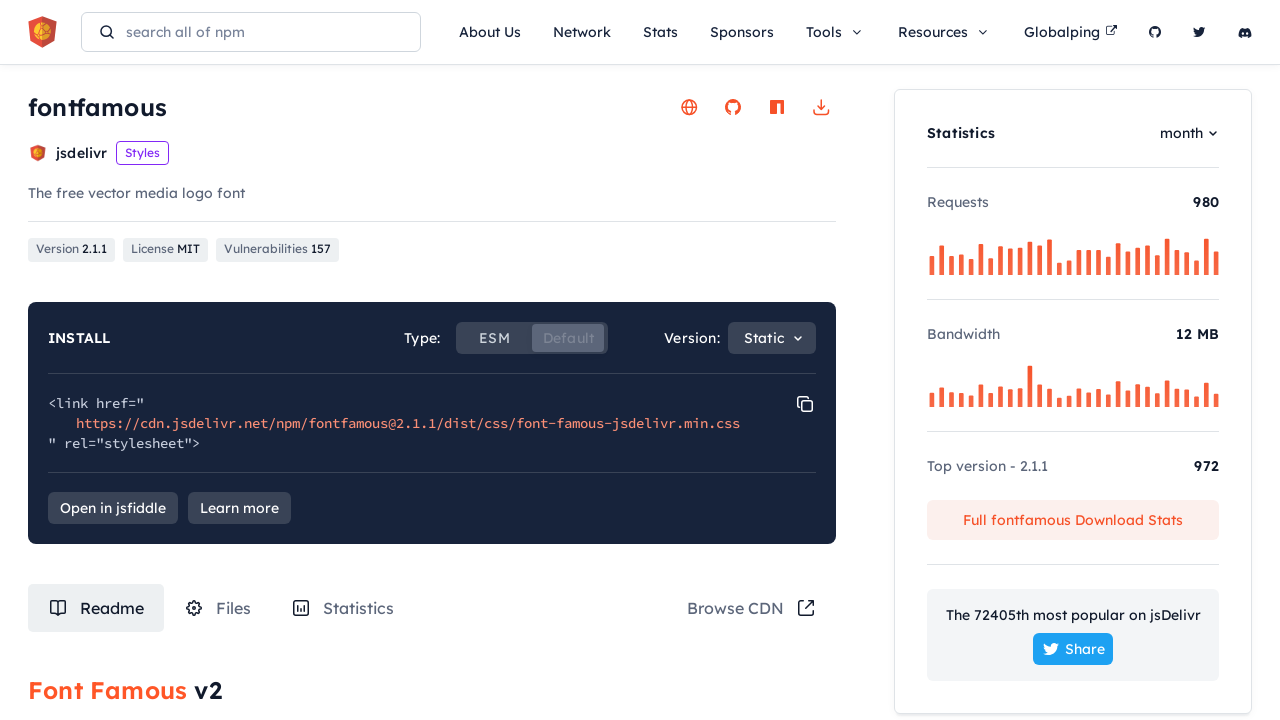

Clicked on Files tab at (218, 608) on #tabRouteFiles
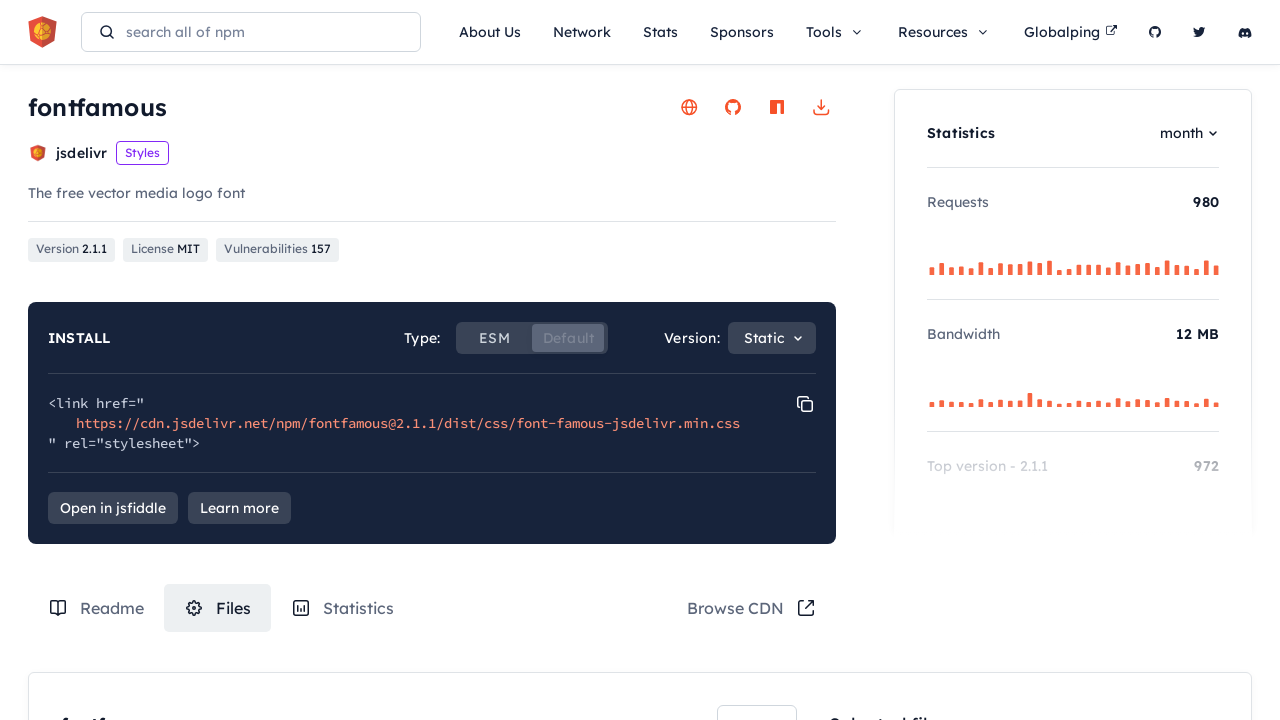

Selected a file from the collection at (771, 361) on .box-content-wrapper .file-item:nth-of-type(5) label
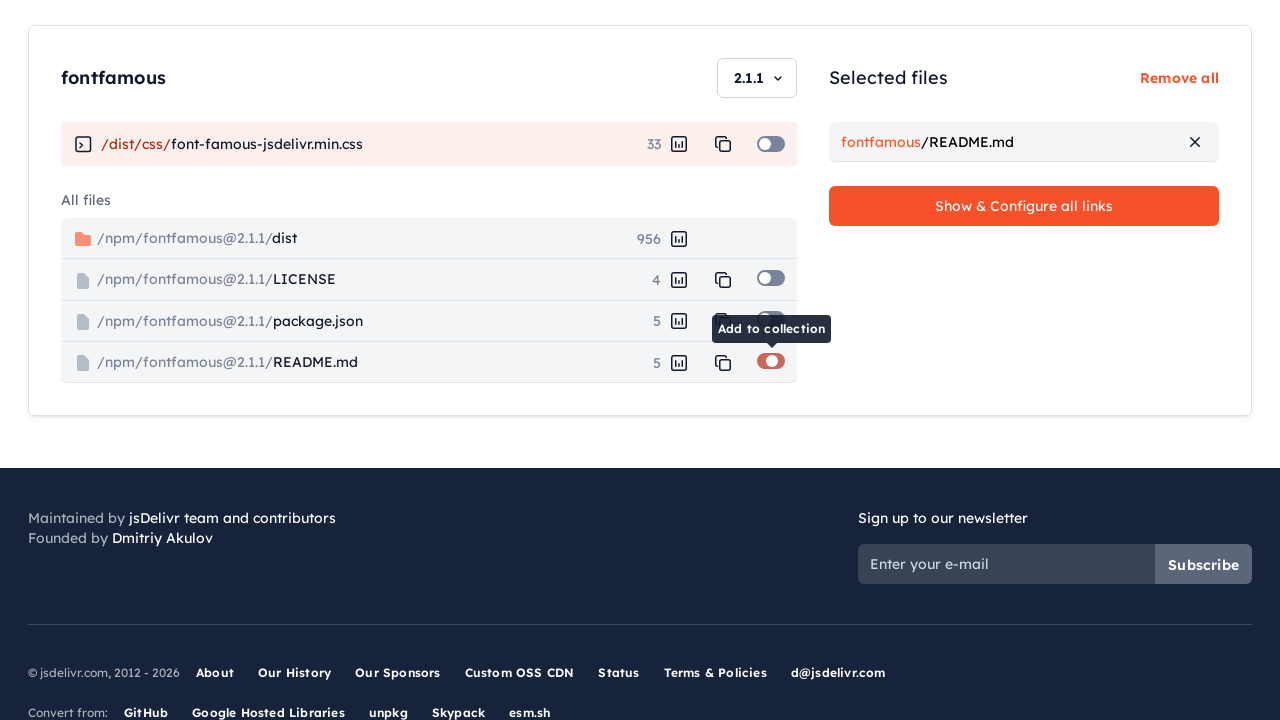

Waited for selection to register
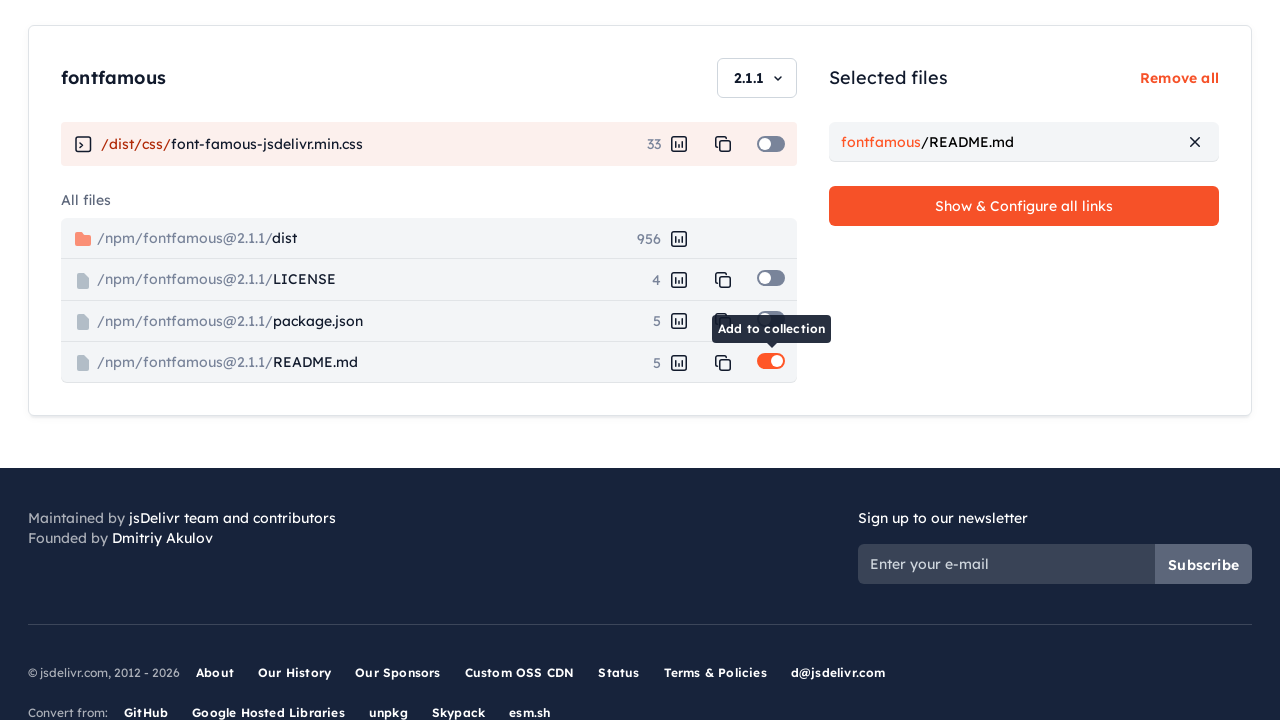

Clicked remove all button to remove all files from collection
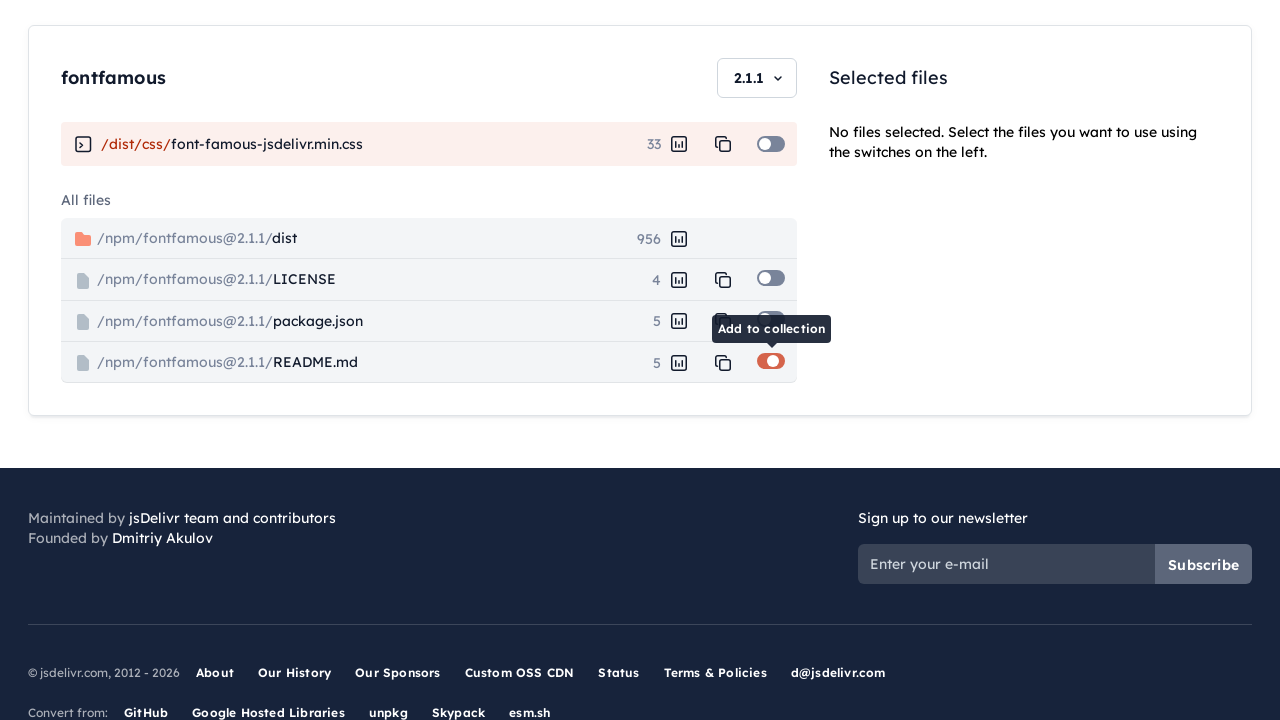

Waited for files to be removed
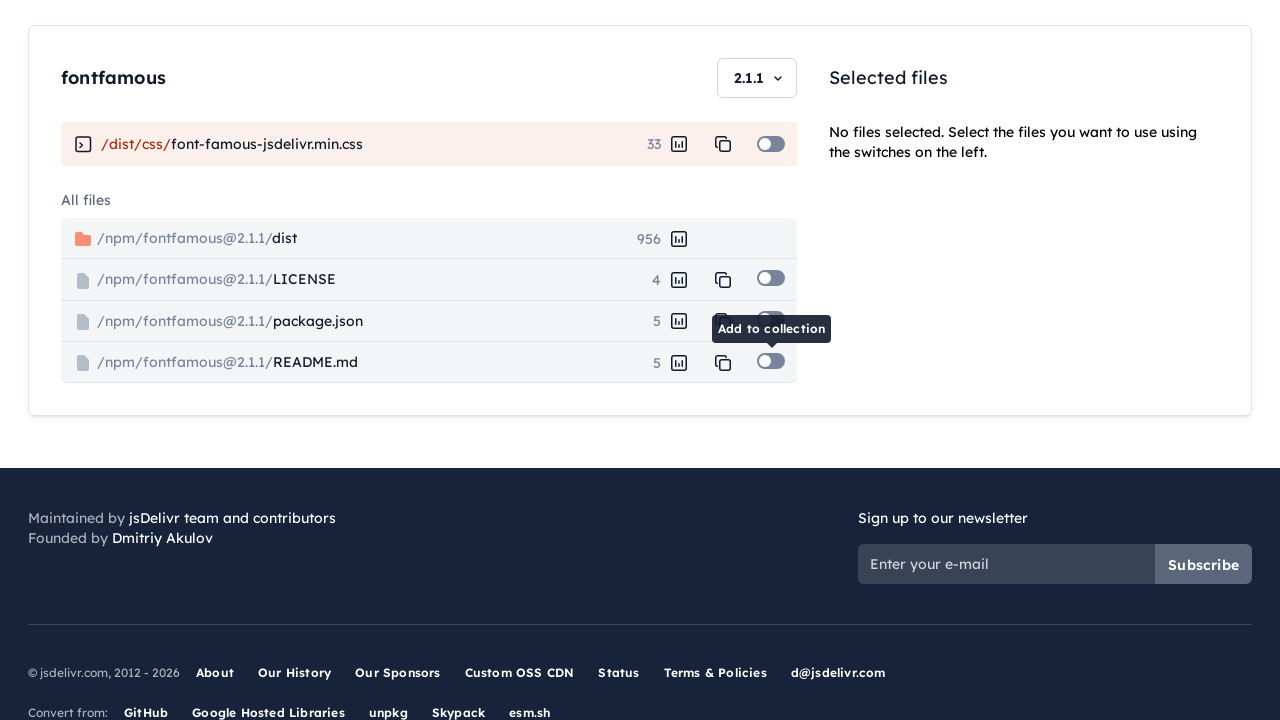

Verified that empty collection message is displayed
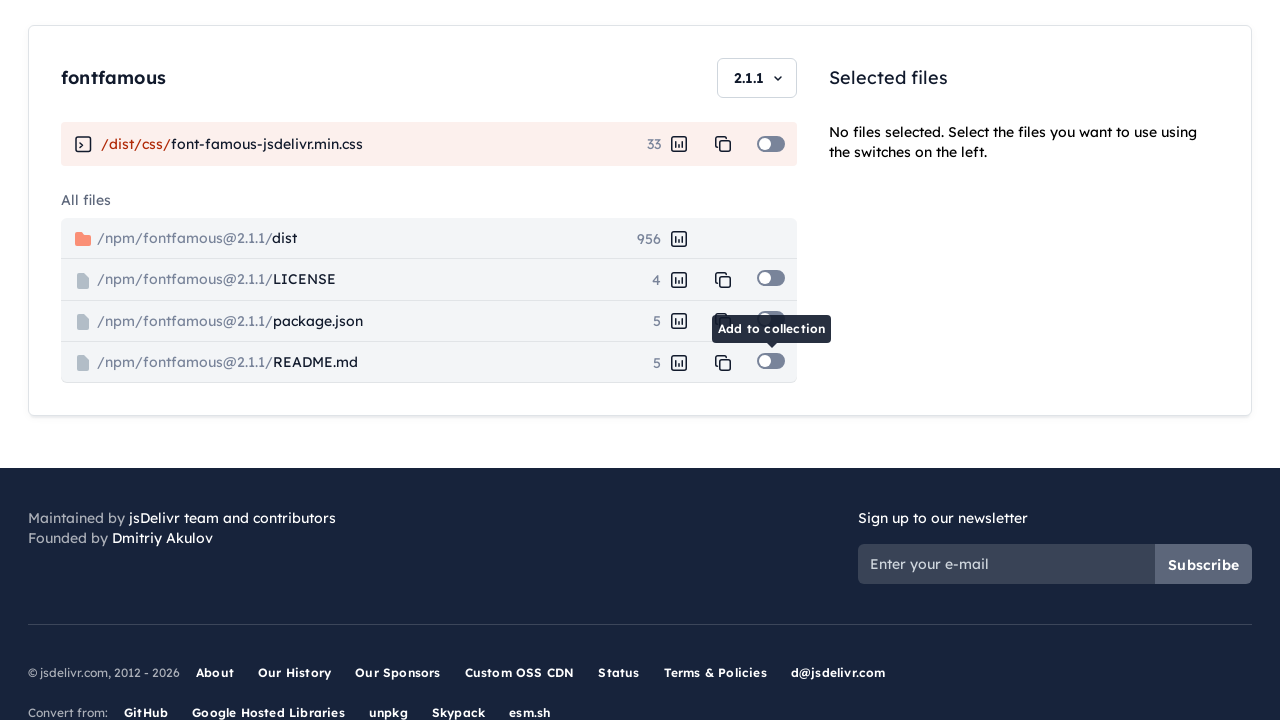

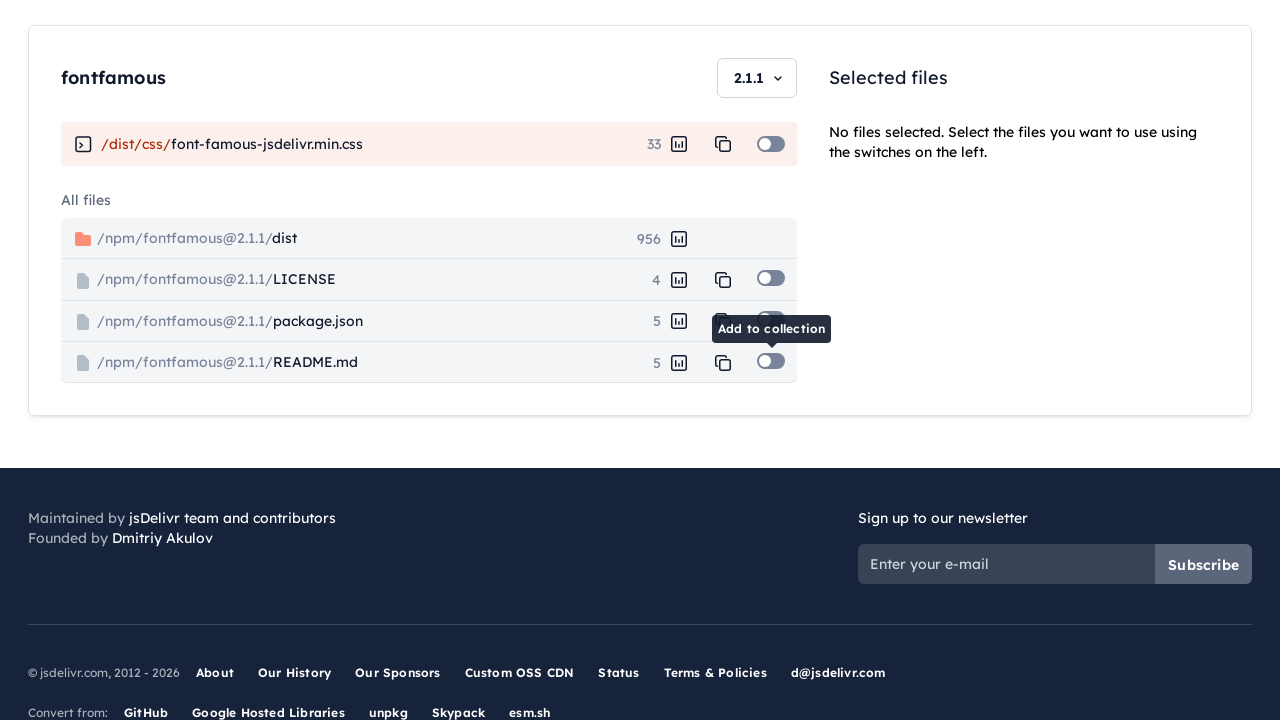